Tests the complete banking flow including adding a customer, opening an account, logging in as customer, making deposits and withdrawals, and viewing transactions

Starting URL: https://www.globalsqa.com/angularJs-protractor/BankingProject/#/login

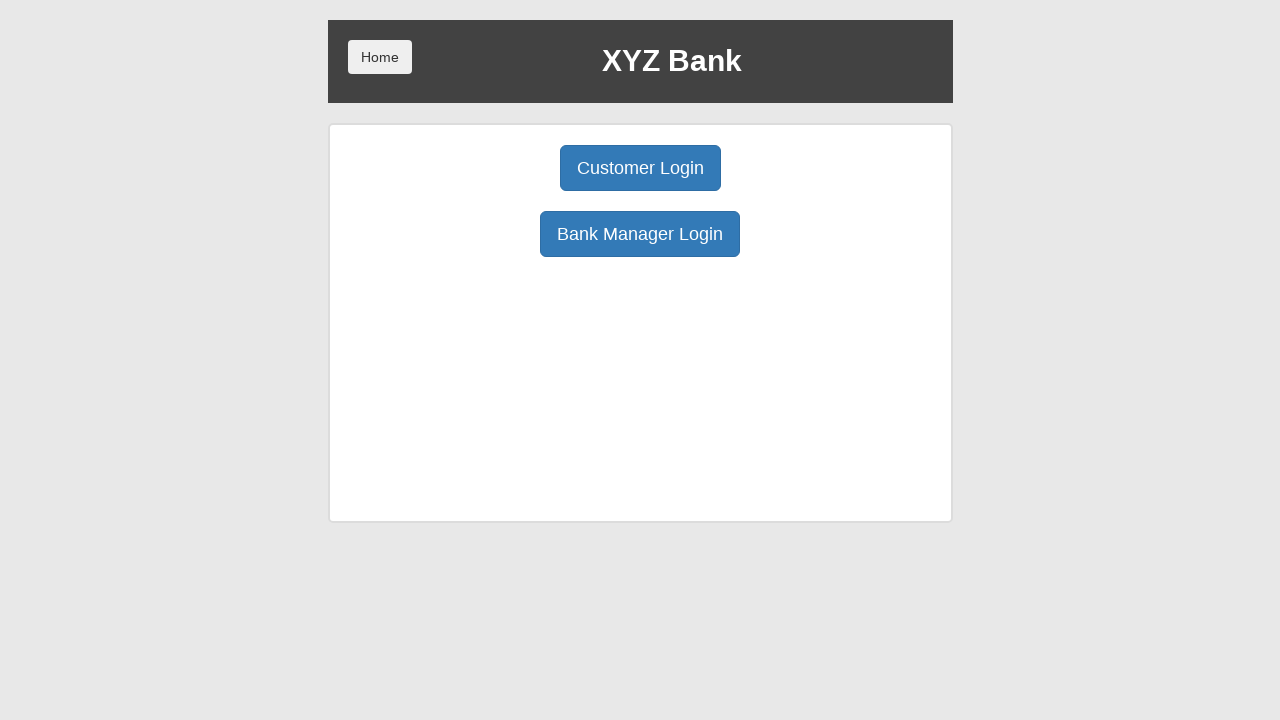

Clicked Bank Manager Login button at (640, 234) on button:has-text('Bank Manager Login')
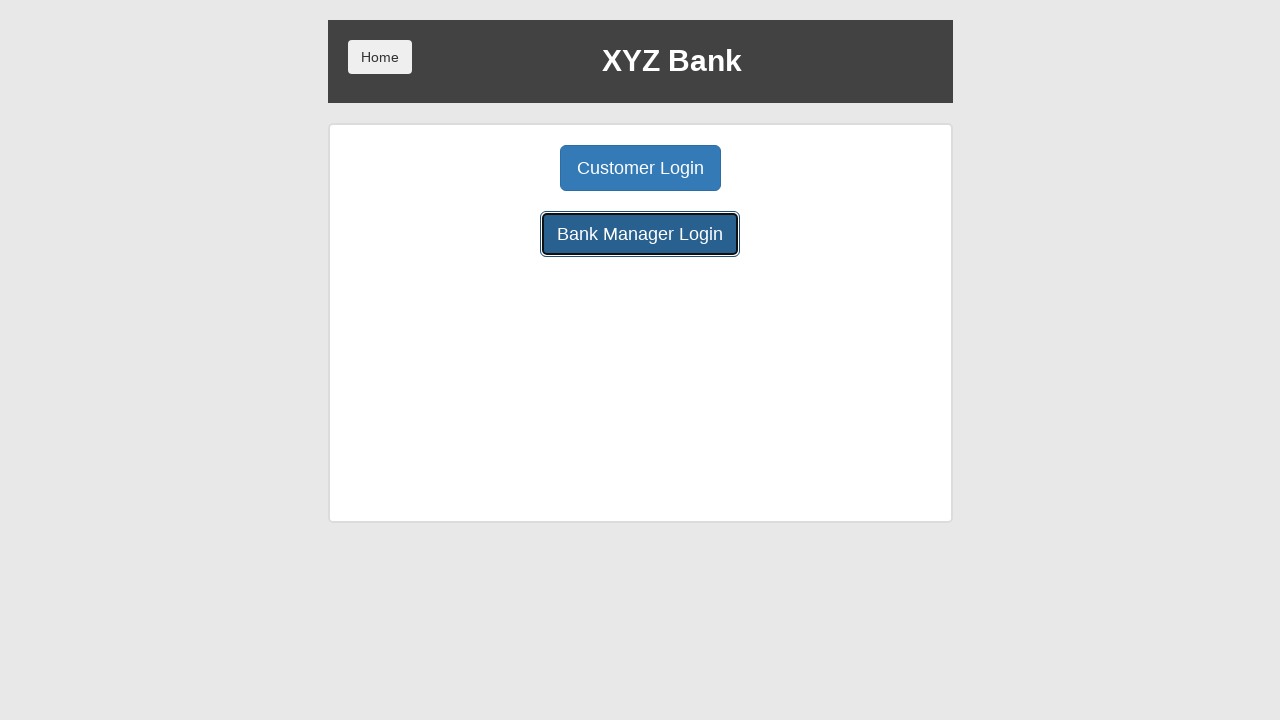

Clicked Add Customer button at (502, 168) on button:has-text('Add Customer')
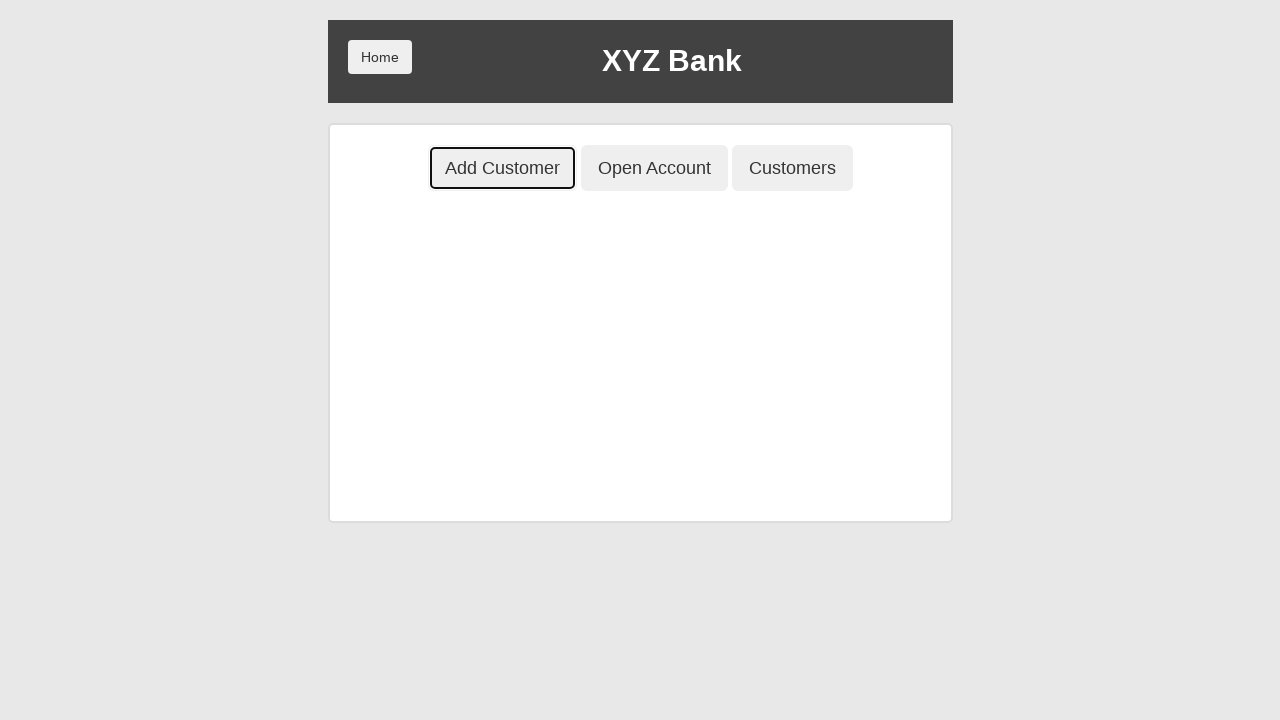

Filled First Name field with 'Karina' on input[placeholder='First Name']
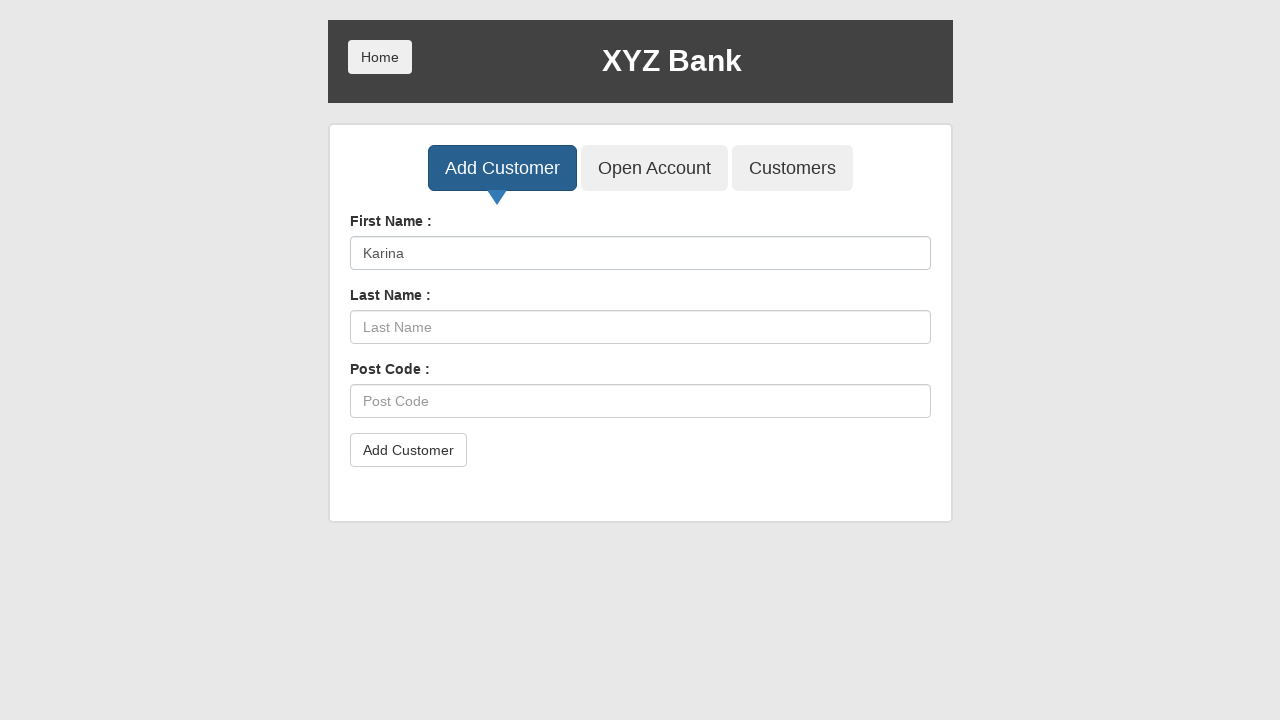

Filled Last Name field with 'Faiz' on input[placeholder='Last Name']
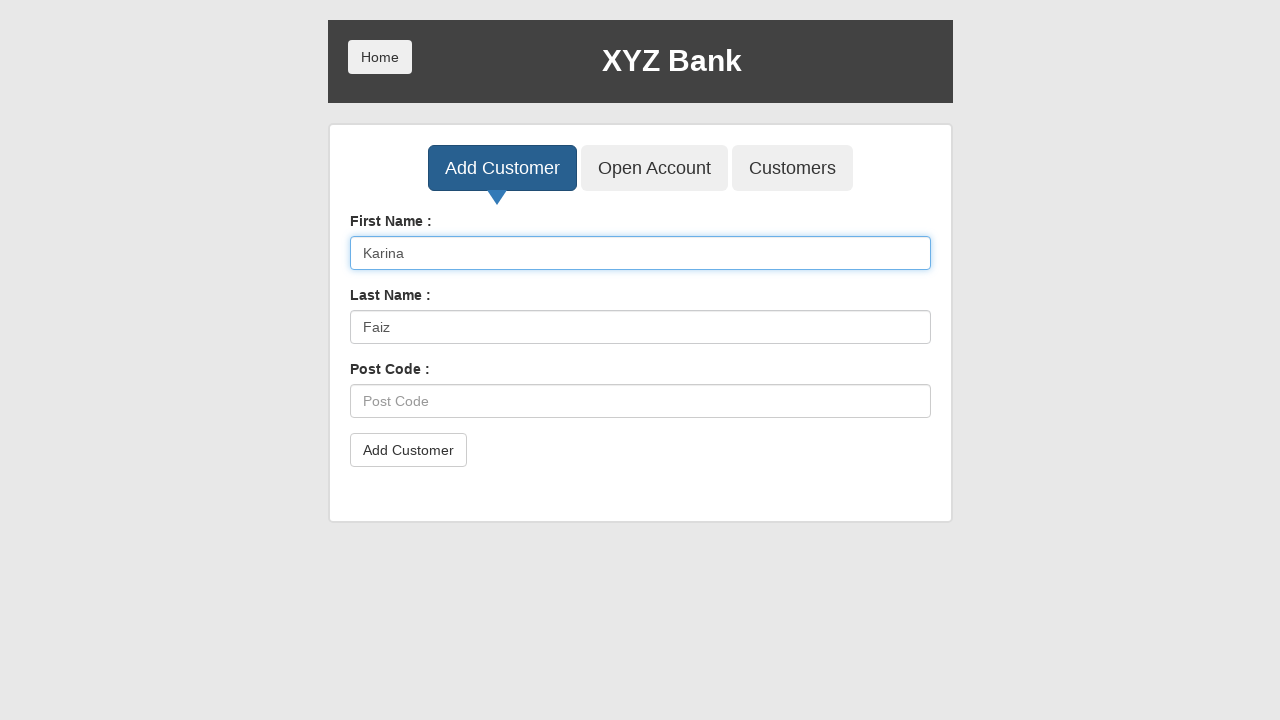

Filled Post Code field with '444477' on input[placeholder='Post Code']
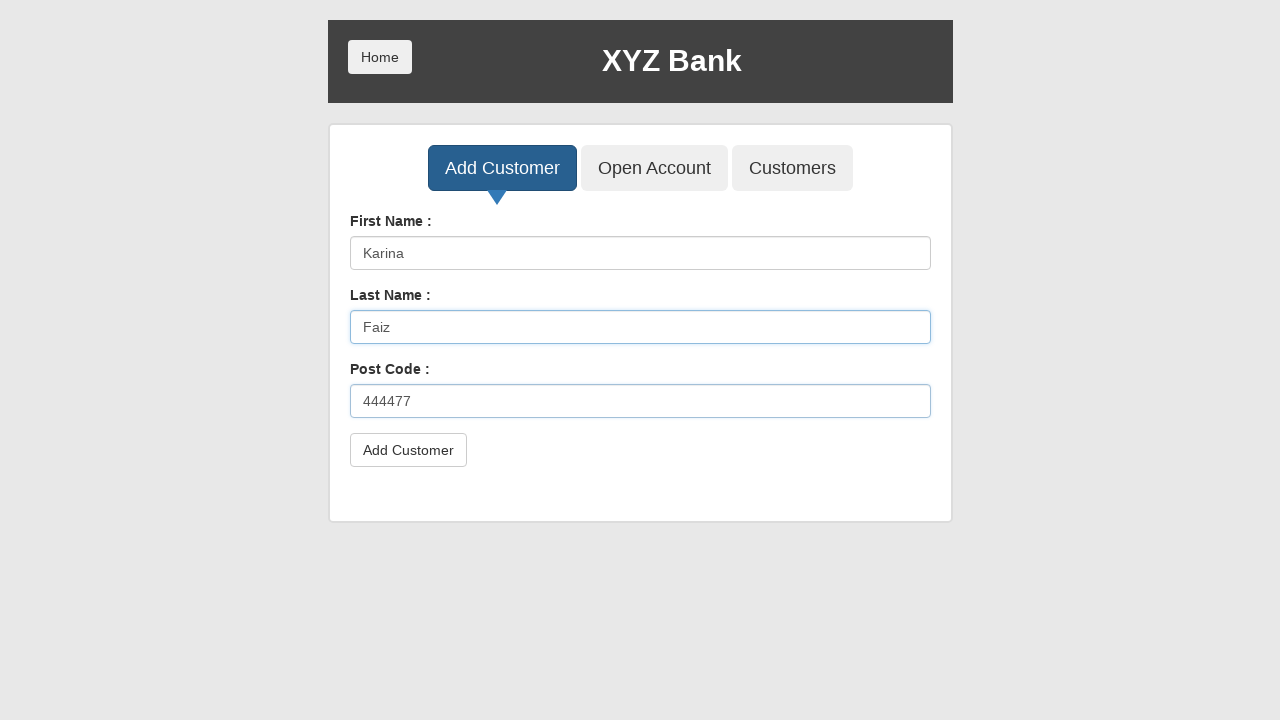

Clicked submit button to add customer at (408, 450) on button[type='submit']
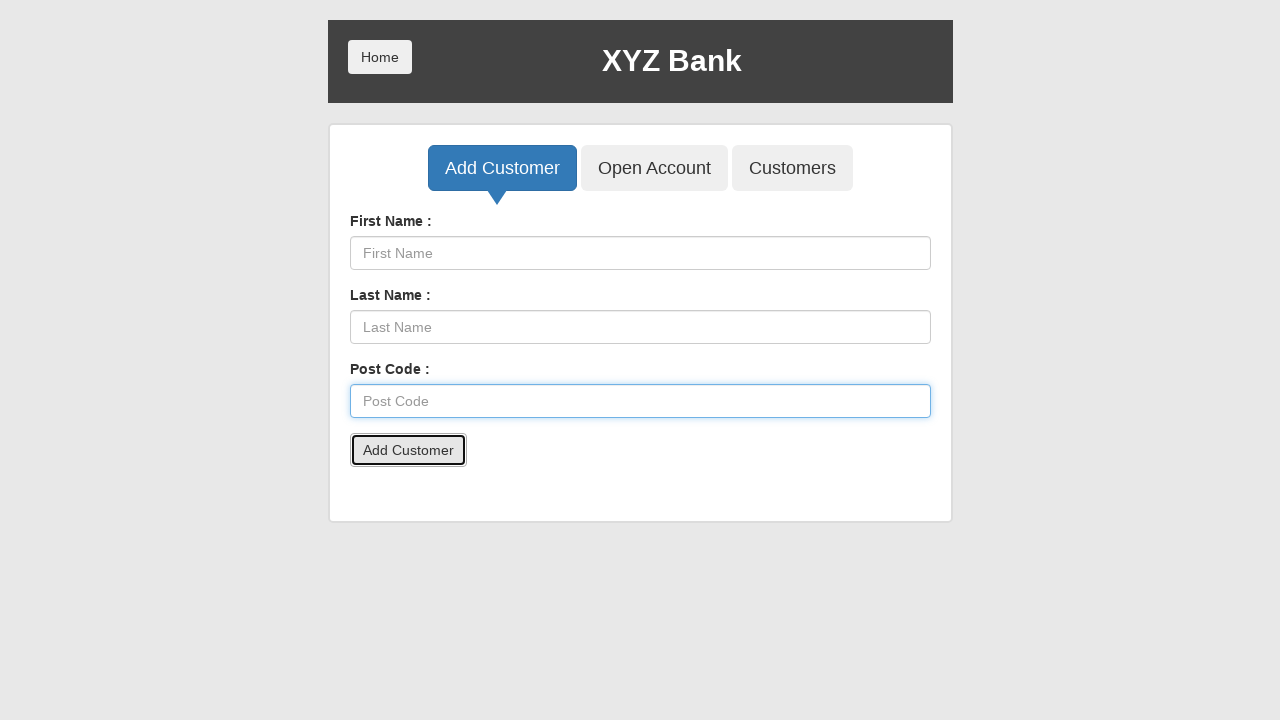

Set up dialog handler to accept alerts
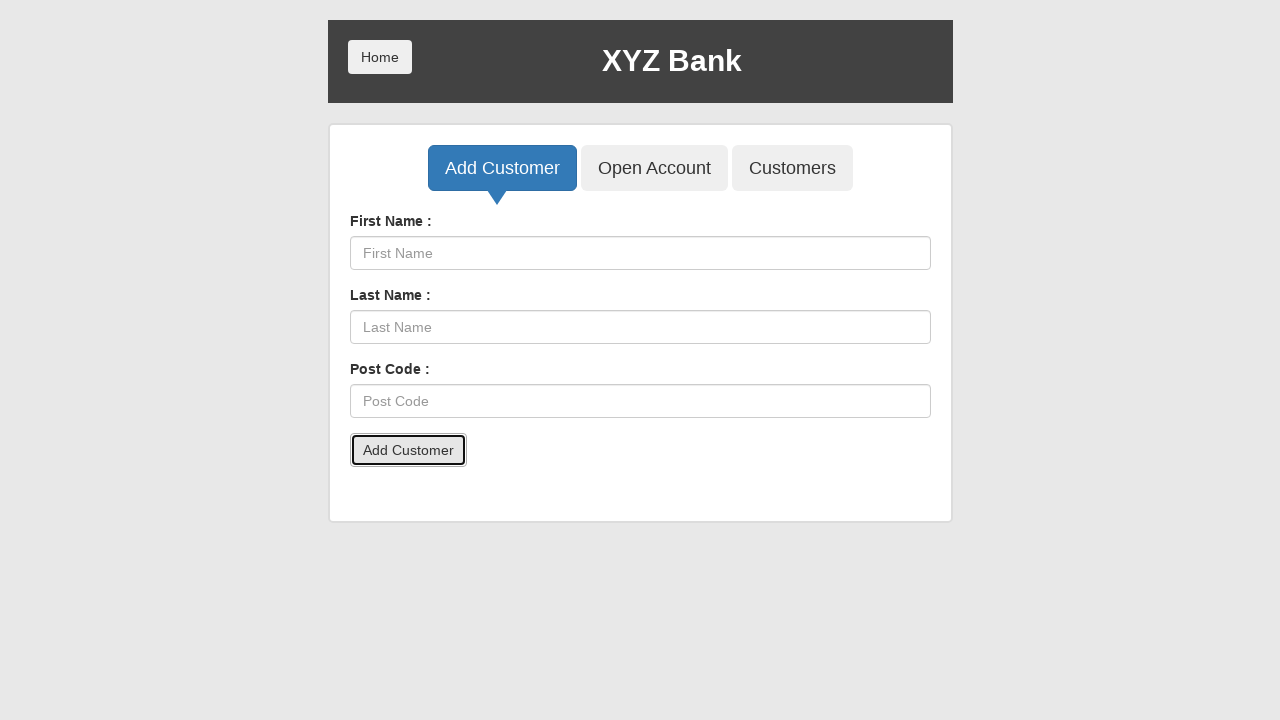

Clicked Open Account button at (654, 168) on button:has-text('Open Account')
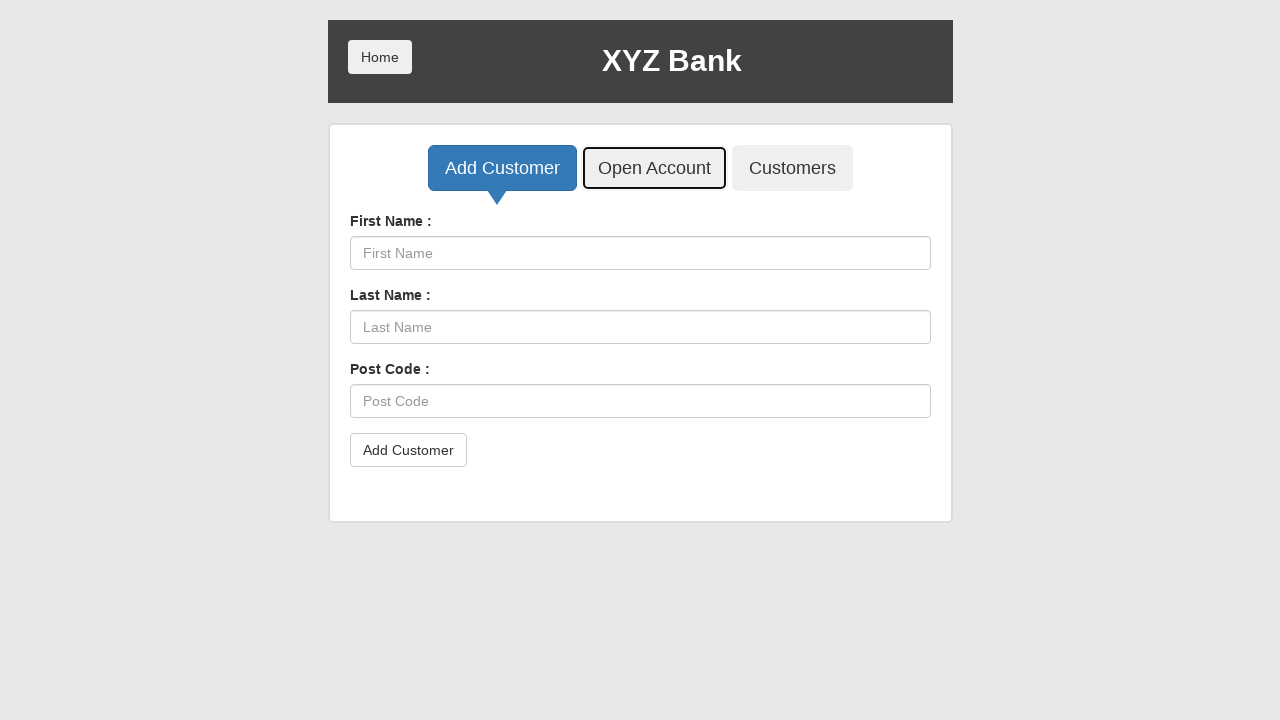

Selected customer 'Karina Faiz' from user dropdown on select#userSelect
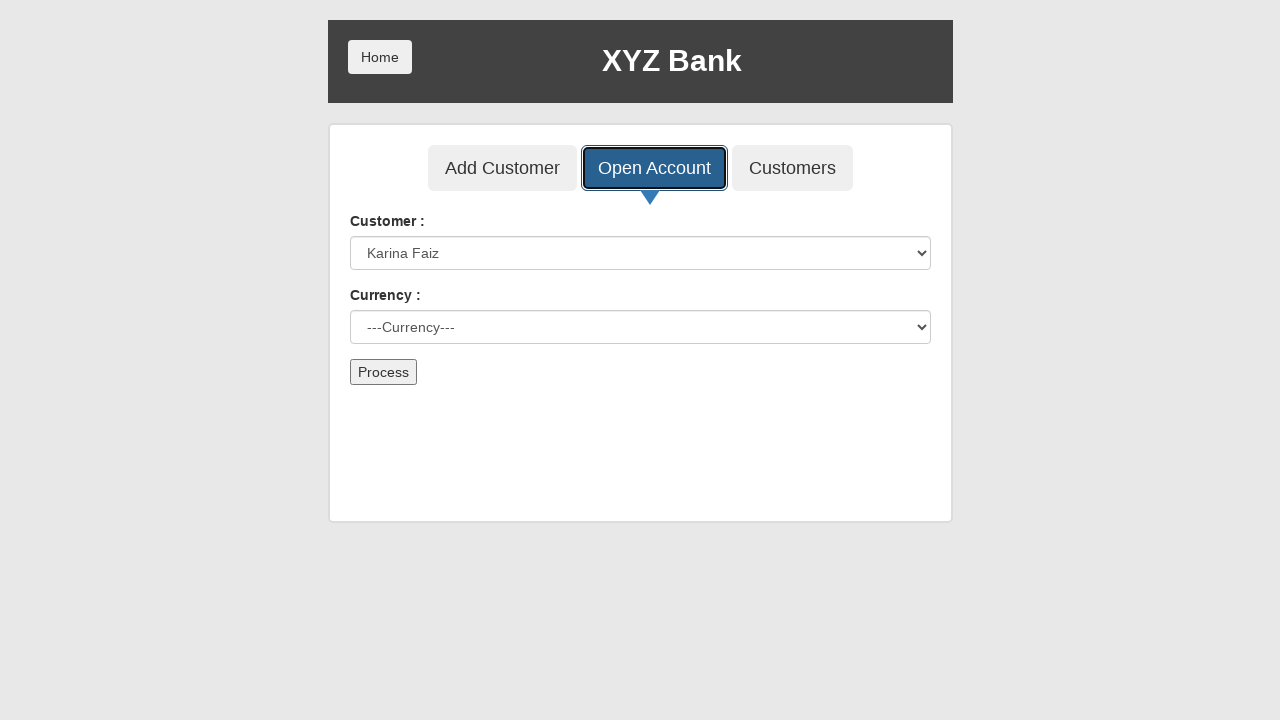

Selected 'Dollar' as currency on select#currency
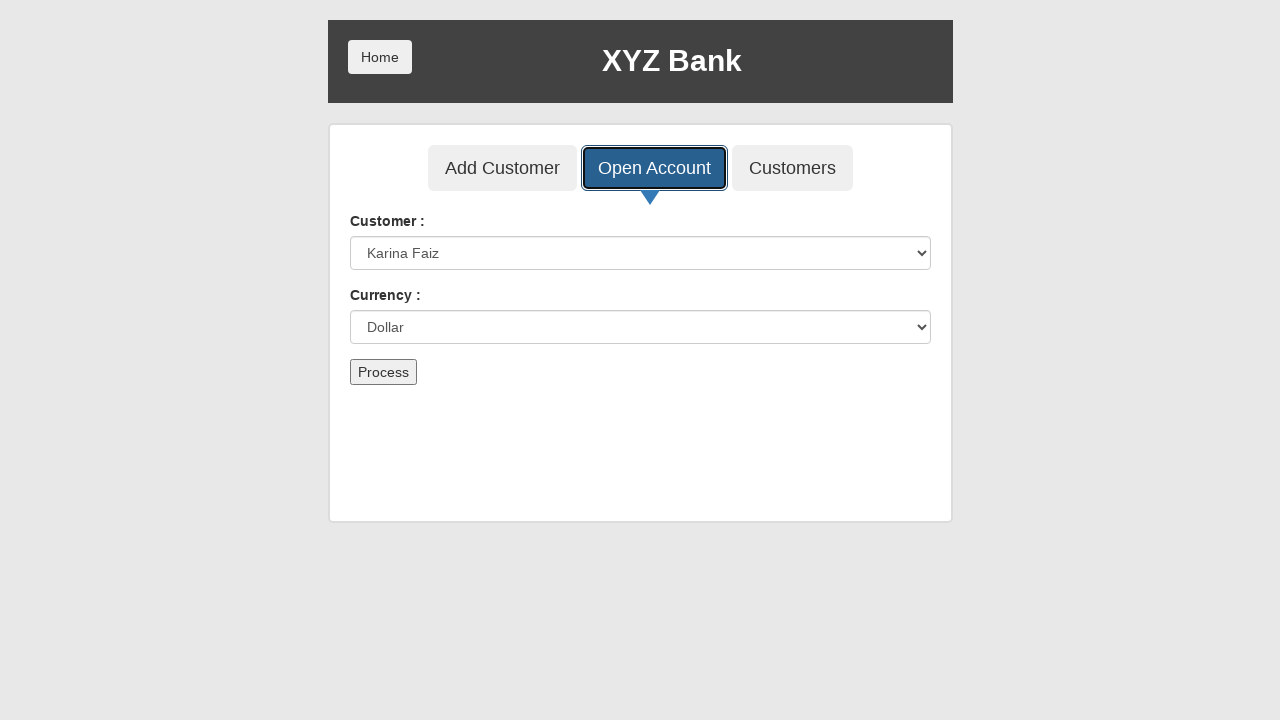

Clicked submit button to create account at (383, 372) on button[type='submit']
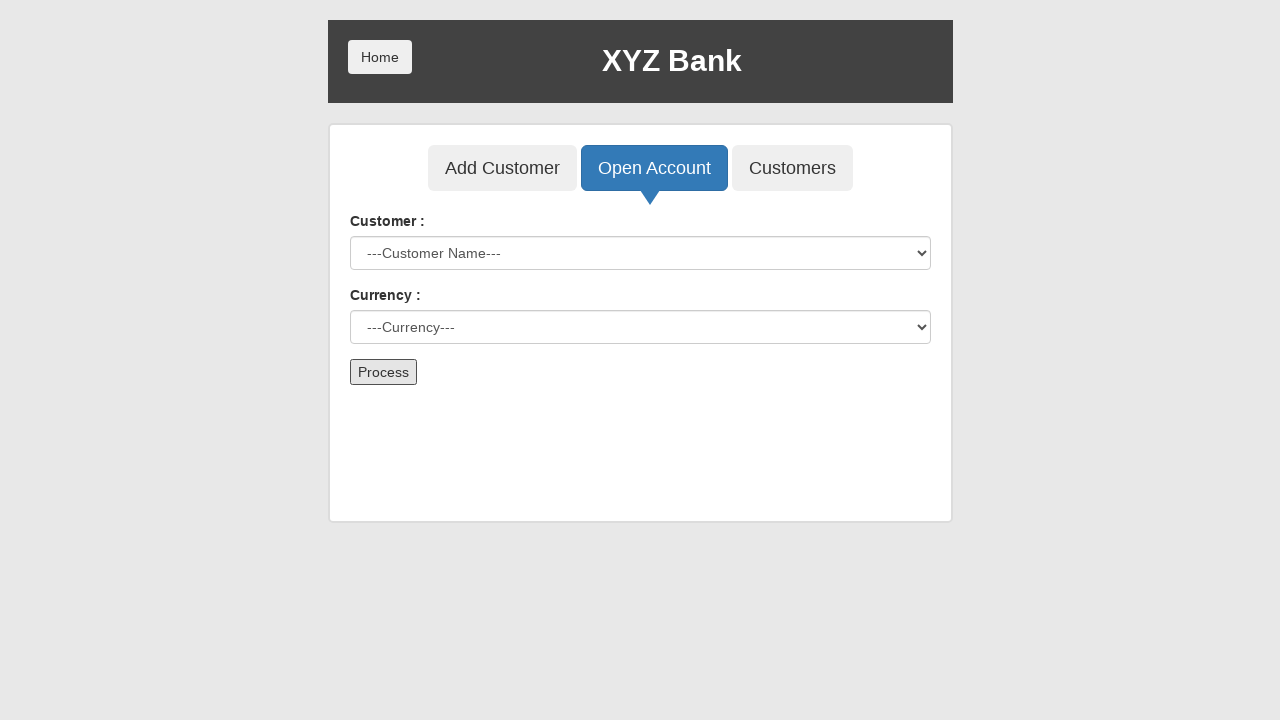

Clicked Customers button at (792, 168) on button:has-text('Customers')
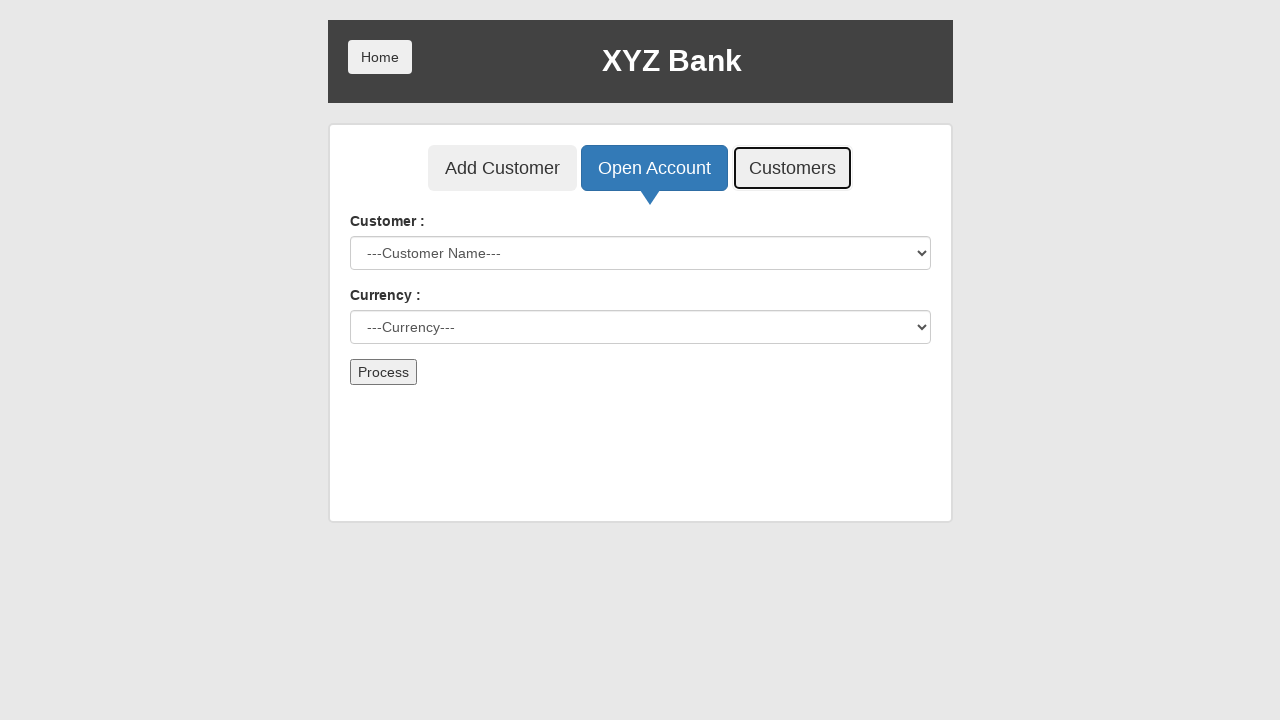

Verified customer 'Karina' appears in customers list
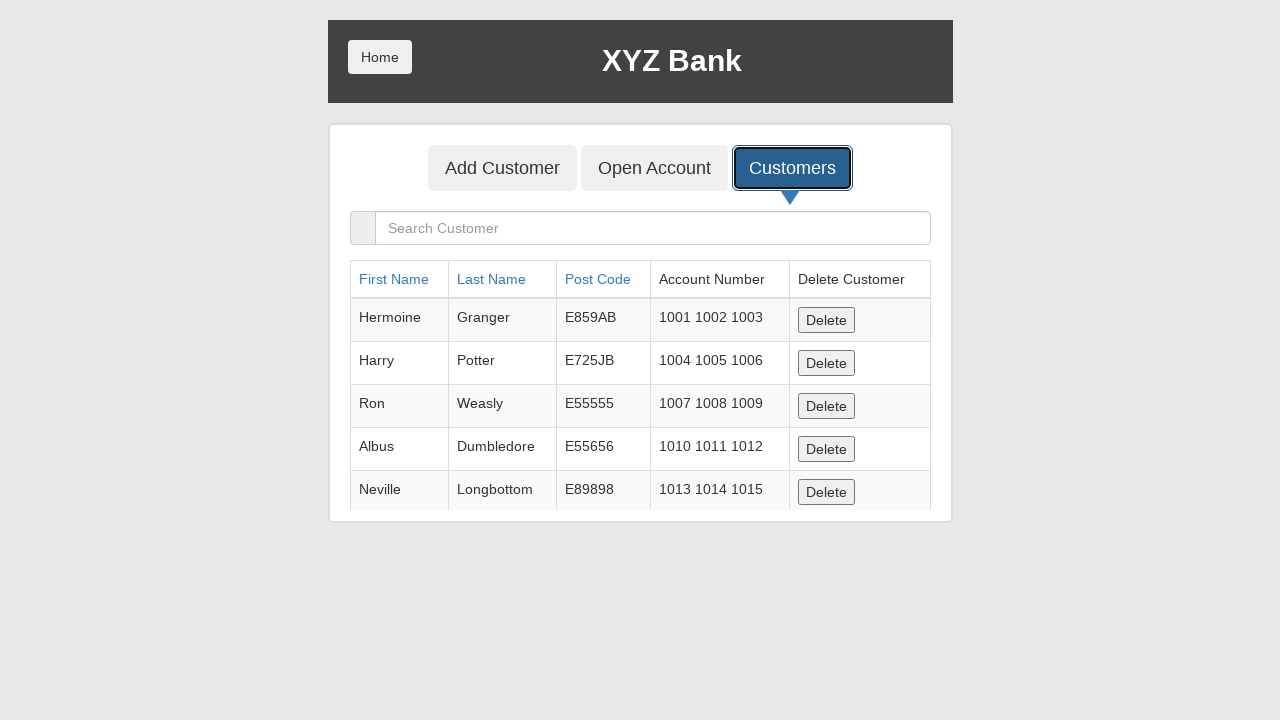

Clicked Home button at (380, 57) on button:has-text('Home')
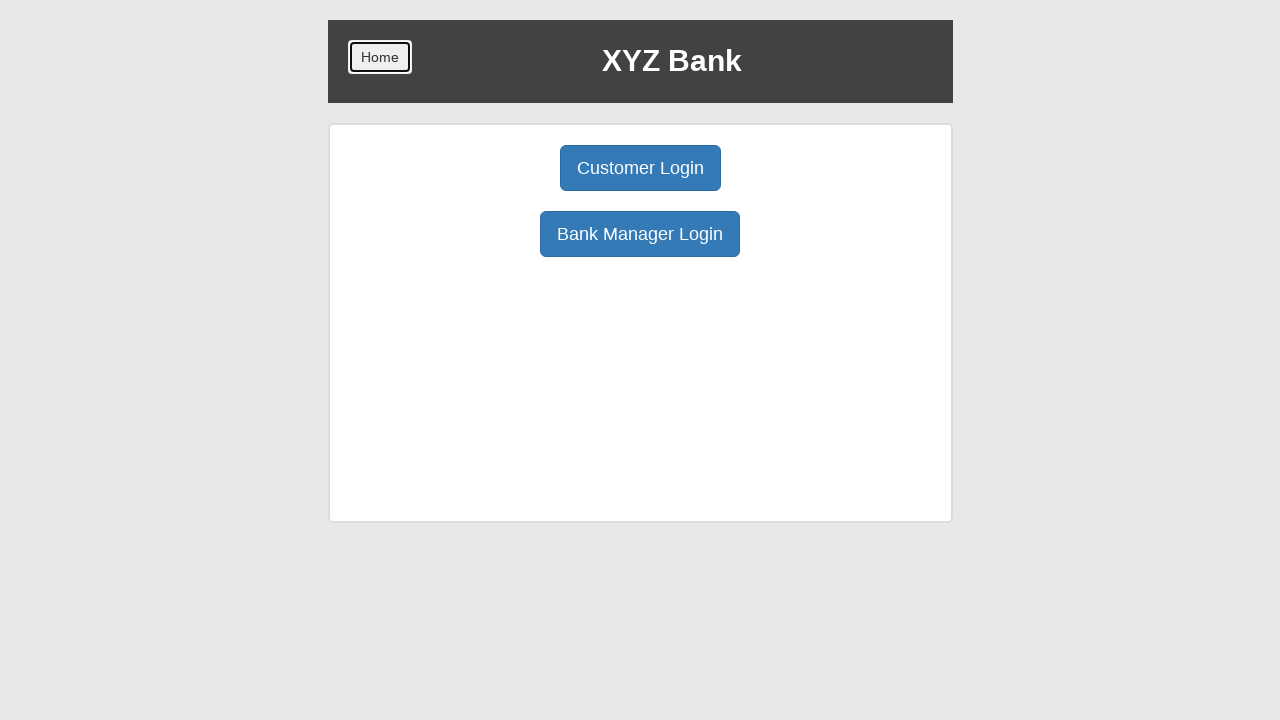

Clicked Customer Login button at (640, 168) on button:has-text('Customer Login')
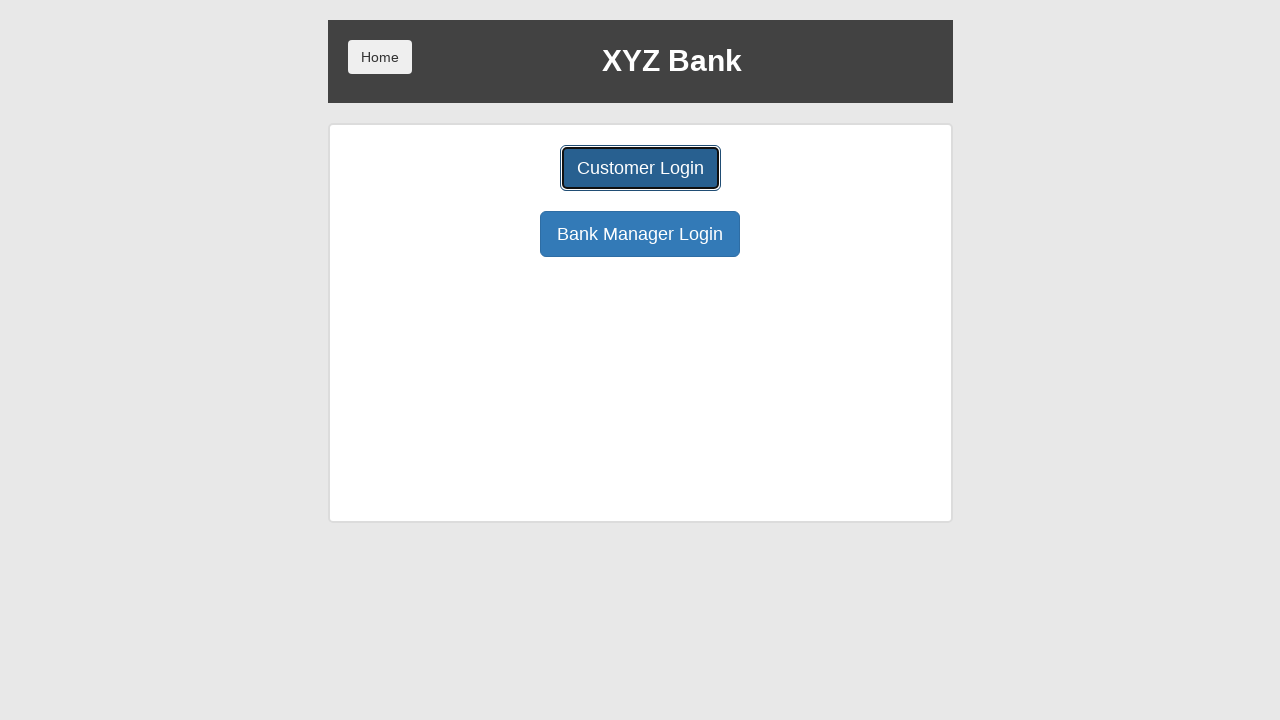

Selected customer 'Karina Faiz' from customer login dropdown on select#userSelect
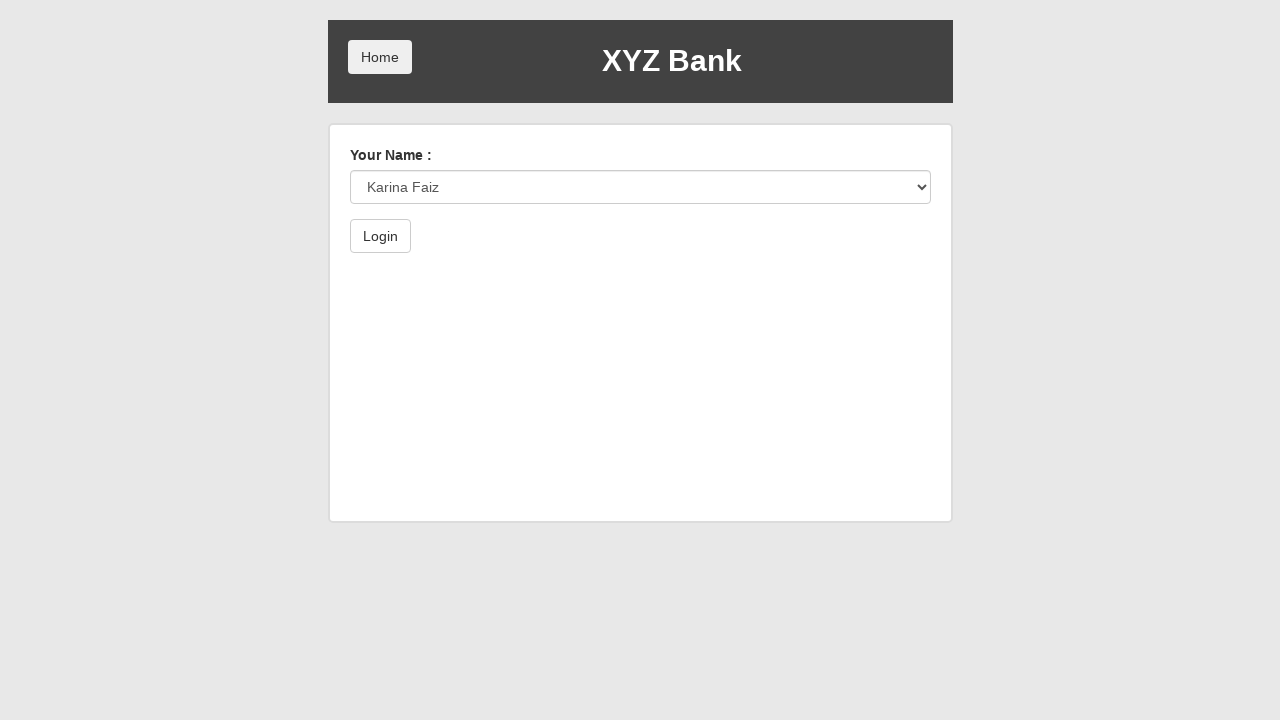

Clicked Login button to authenticate as customer at (380, 236) on button:has-text('Login')
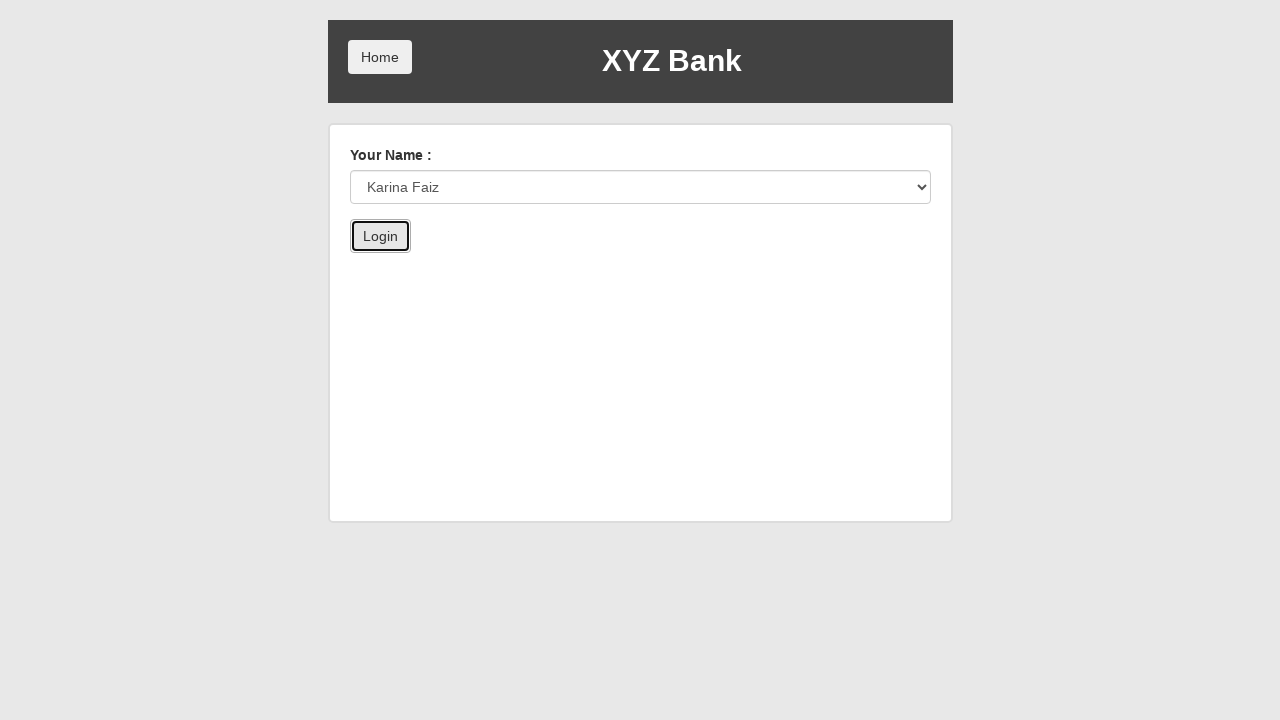

Clicked Deposit button at (652, 264) on button:has-text('Deposit')
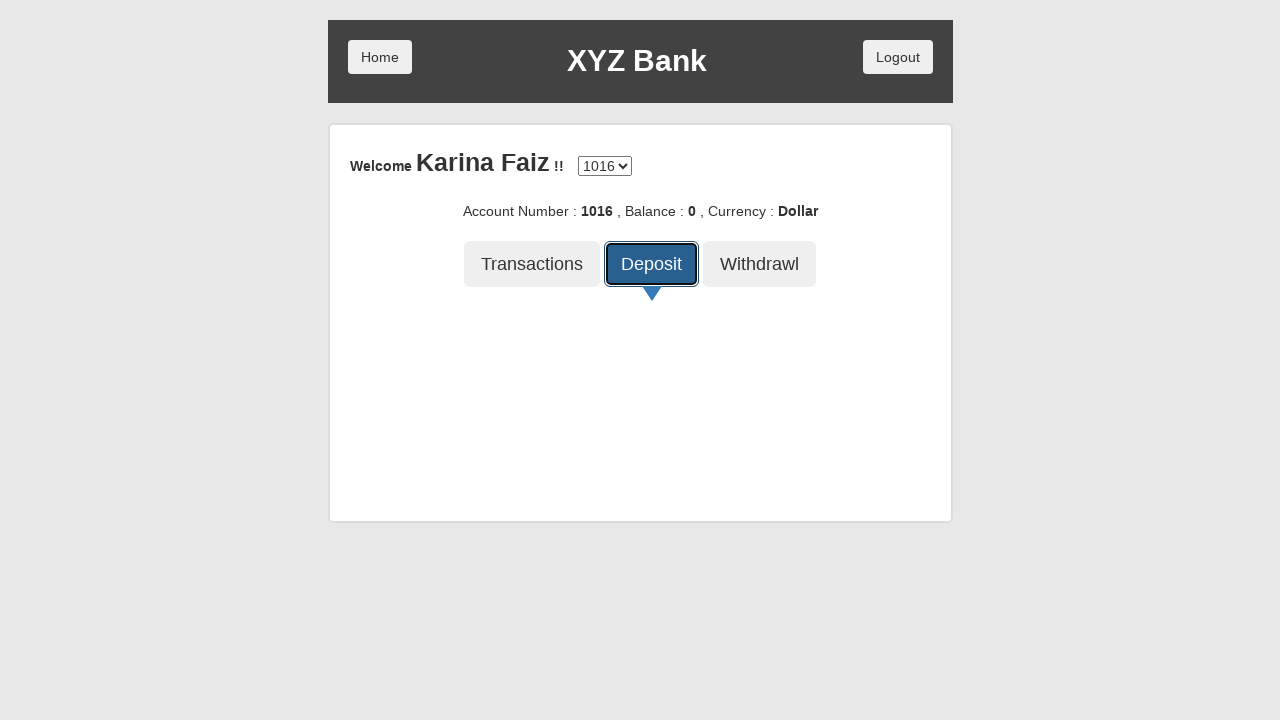

Entered deposit amount '500' on input[placeholder='amount']
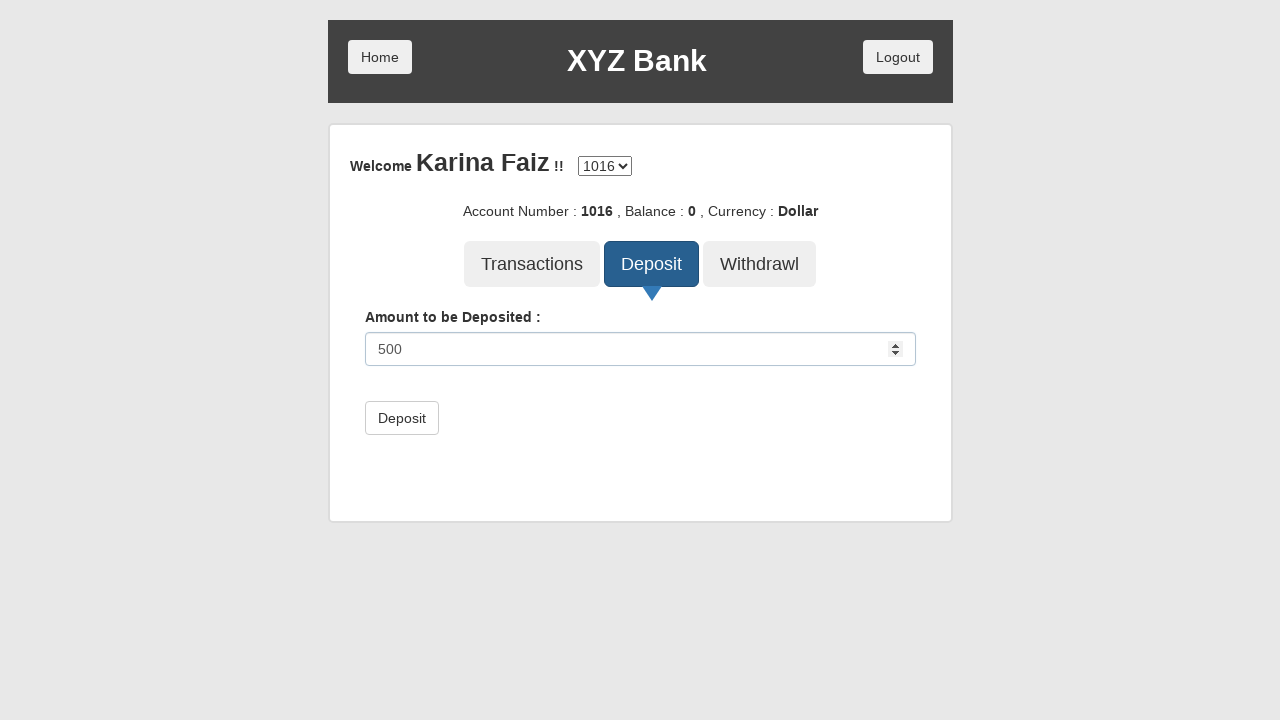

Clicked submit button to complete deposit of 500 at (402, 418) on button[type='submit']:has-text('Deposit')
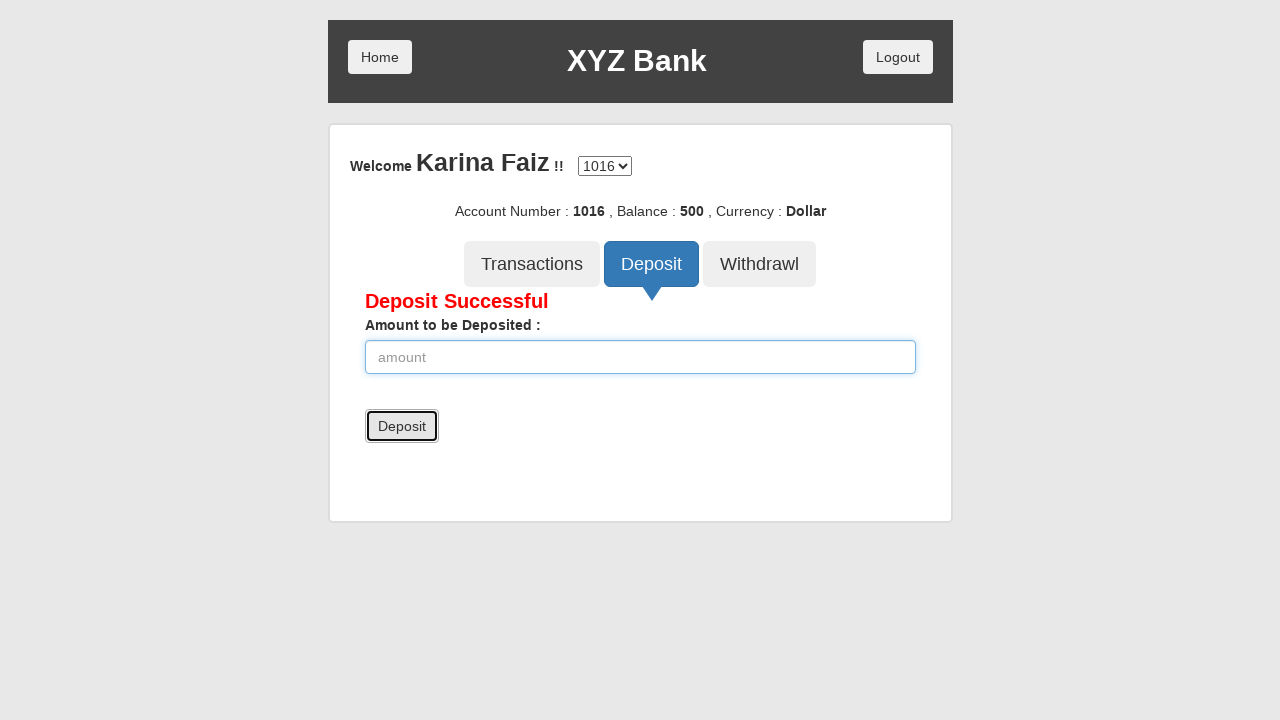

Clicked Withdrawal button at (760, 264) on button:has-text('Withdrawl')
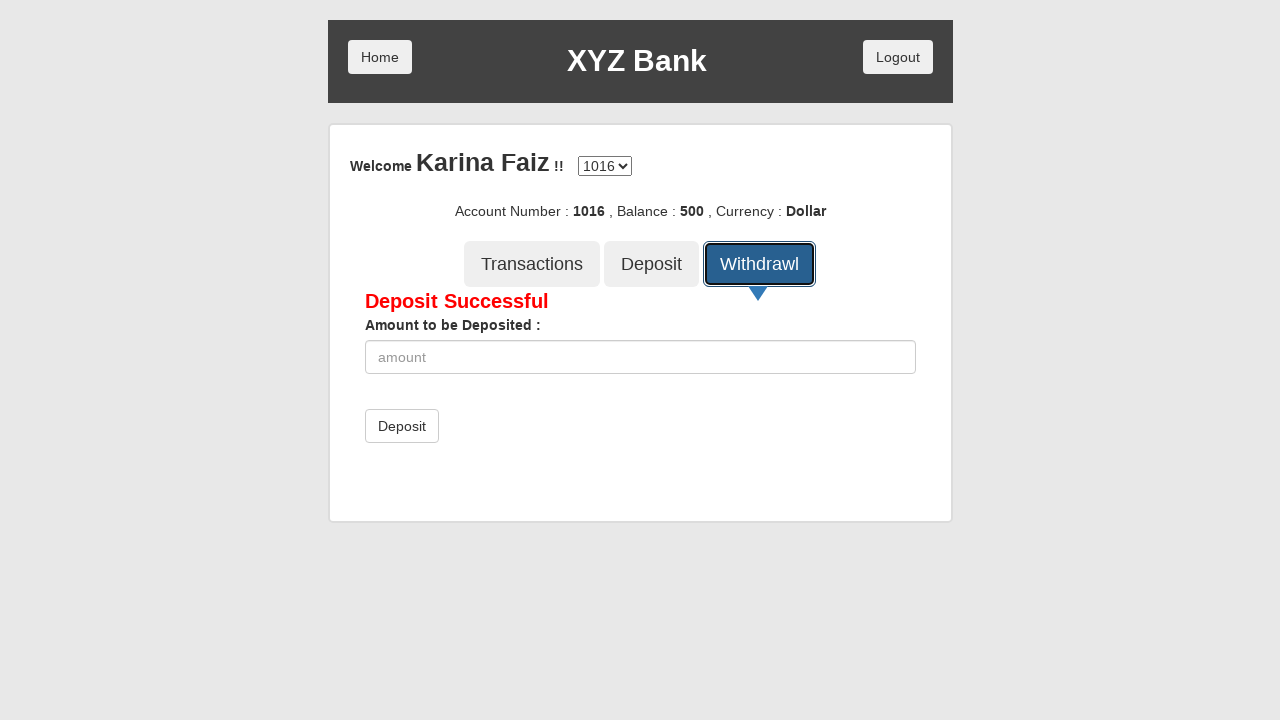

Entered withdrawal amount '300' on input[placeholder='amount']
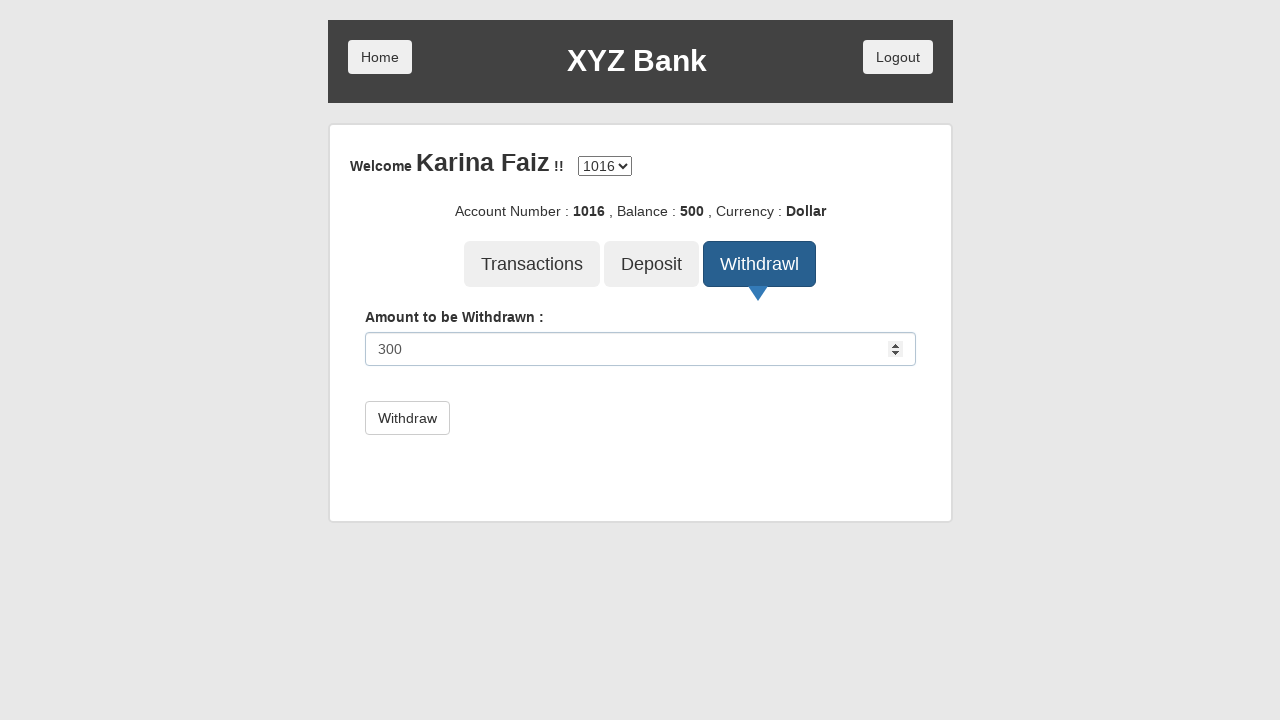

Clicked submit button to complete withdrawal of 300 at (407, 418) on button[type='submit']:has-text('Withdraw')
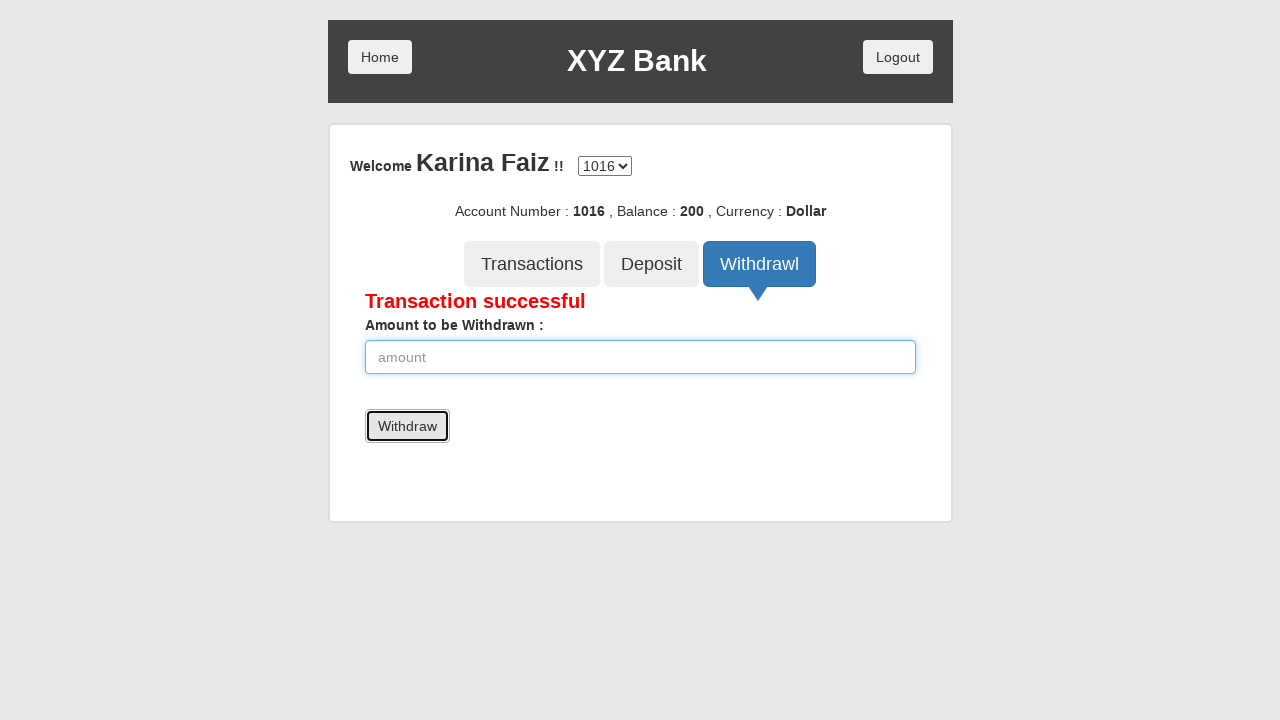

Clicked Transactions button at (532, 264) on button:has-text('Transactions')
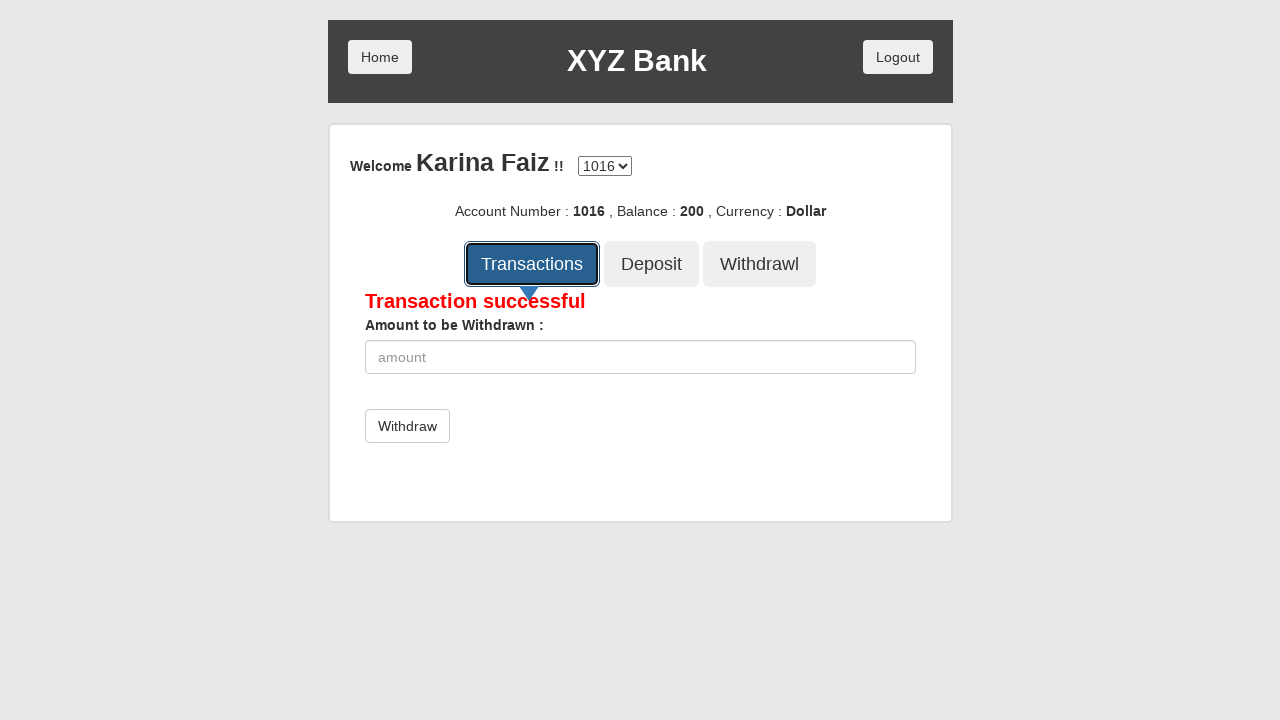

Transactions table loaded successfully
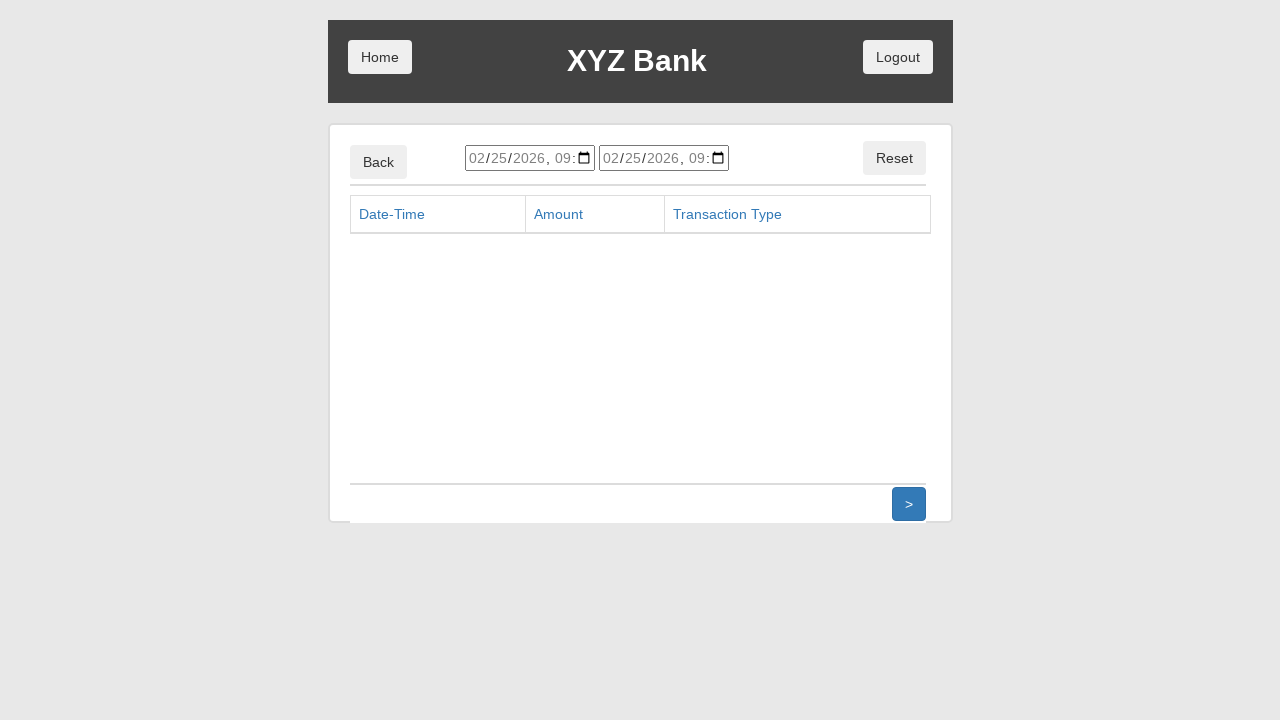

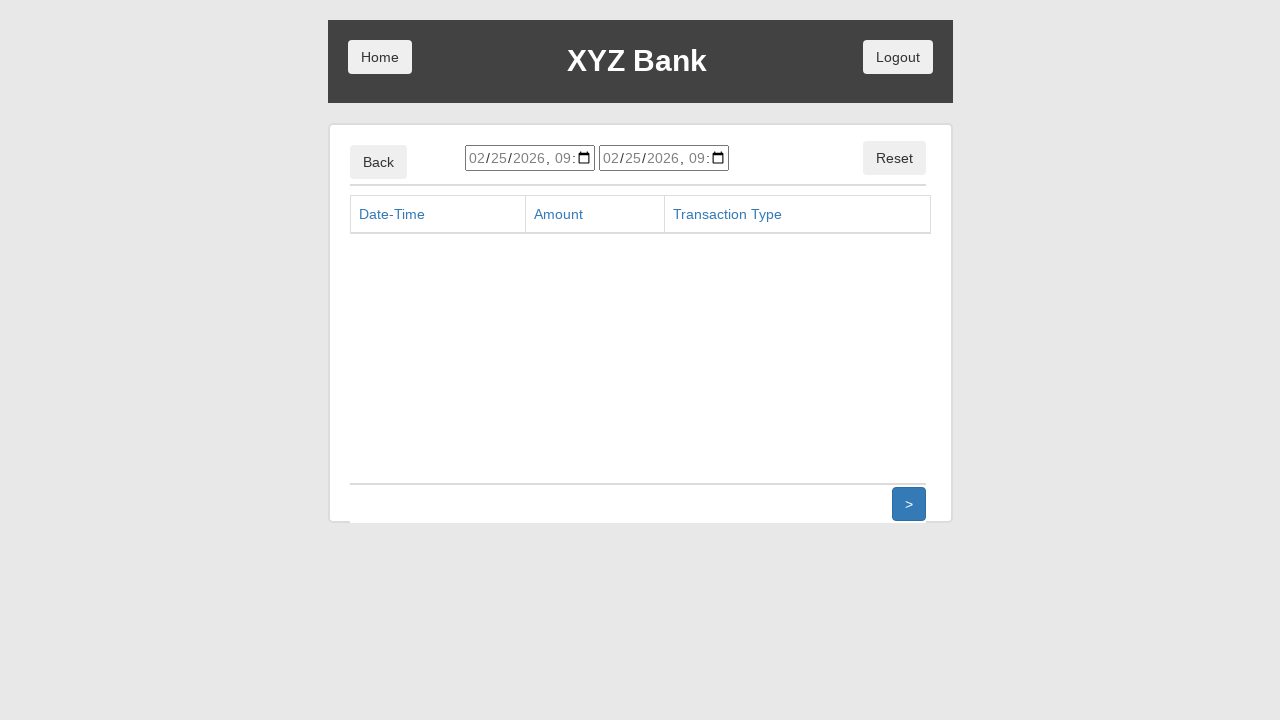